Tests exit intent modal by moving mouse to trigger the modal popup and verifying it appears

Starting URL: http://the-internet.herokuapp.com/exit_intent

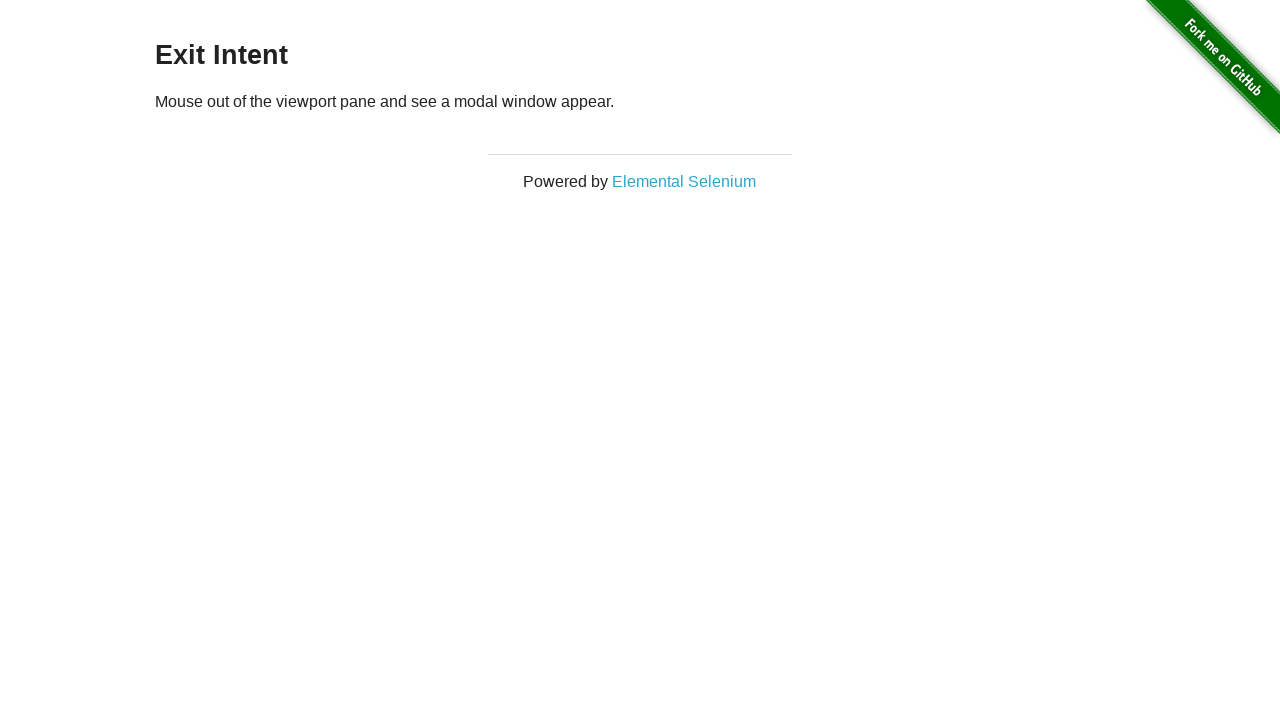

Moved mouse to top edge of viewport (500, 0) at (500, 0)
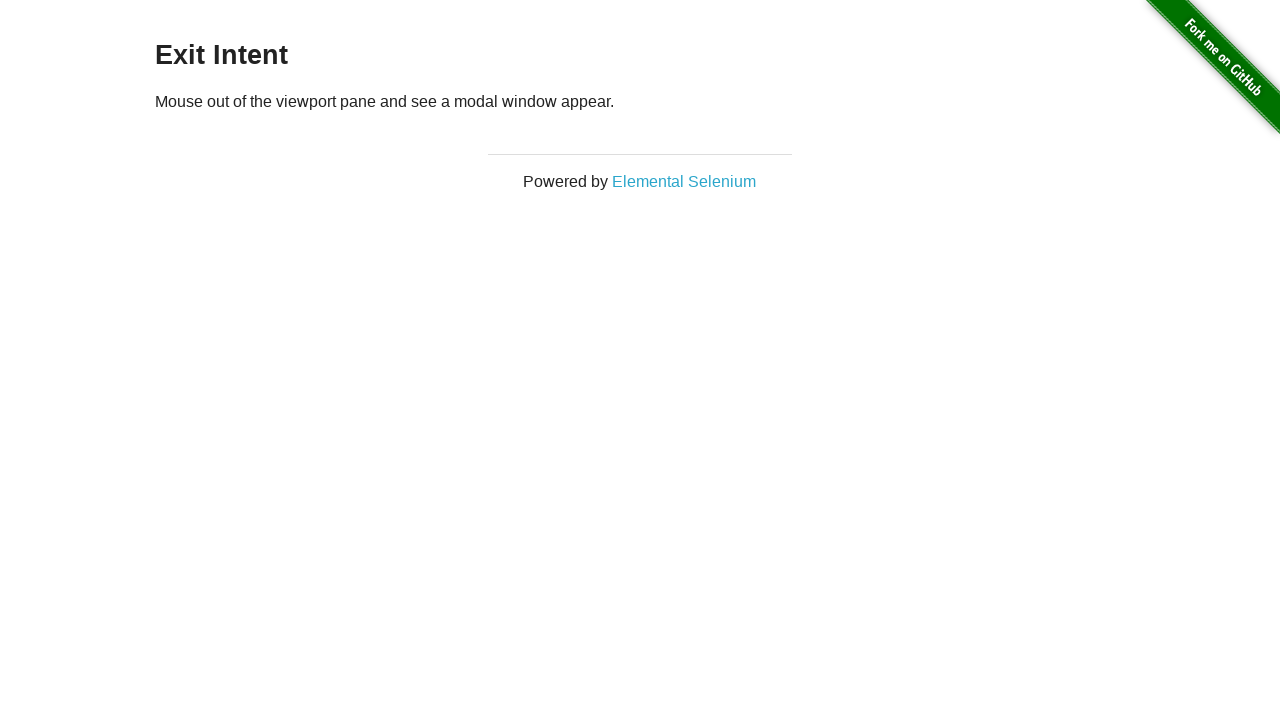

Moved mouse outside viewport to trigger exit intent modal at (500, -10)
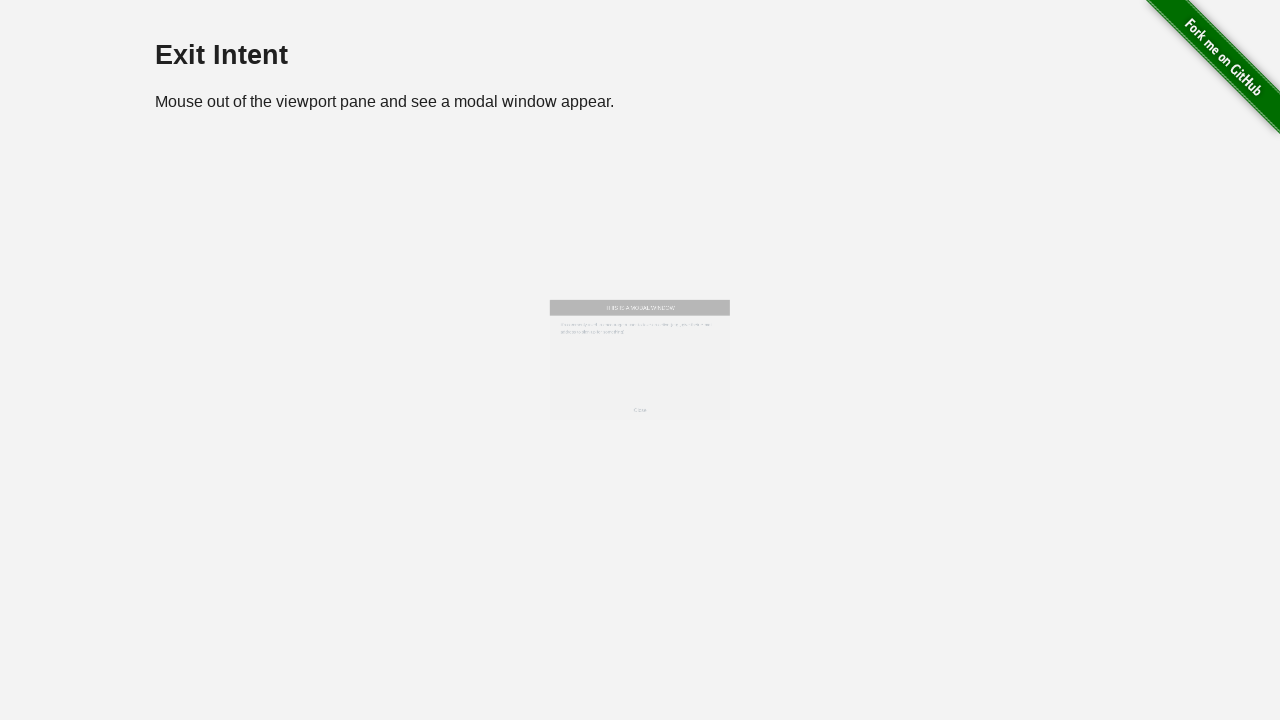

Exit intent modal appeared
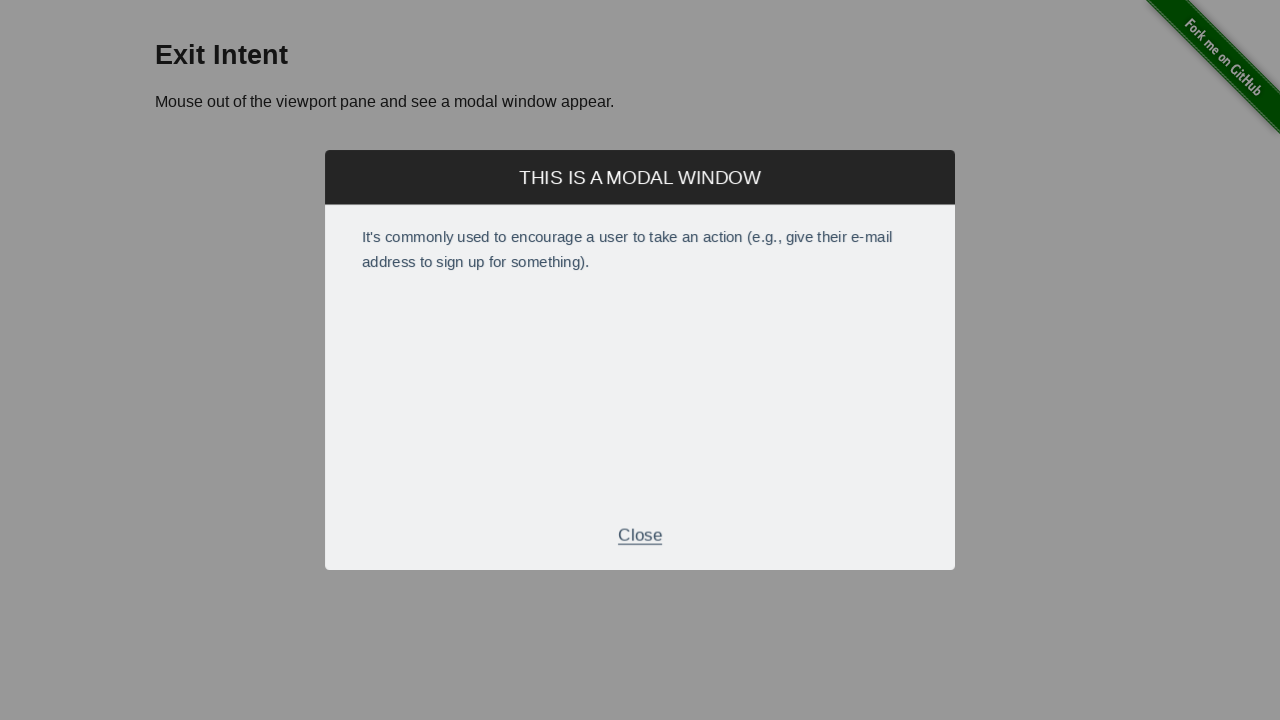

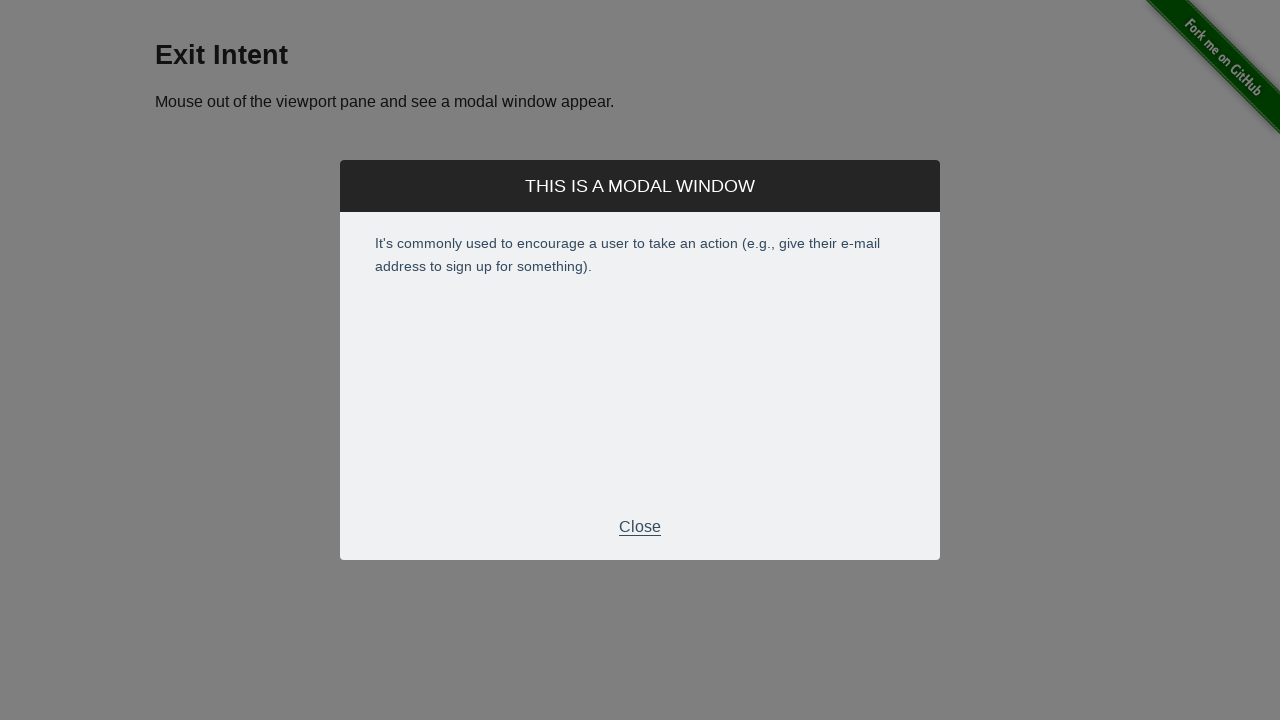